Tests an explicit wait scenario by waiting for a price element to show $100, clicking a Book button, calculating a mathematical answer based on a displayed value, entering the answer, and submitting the form.

Starting URL: http://suninjuly.github.io/explicit_wait2.html

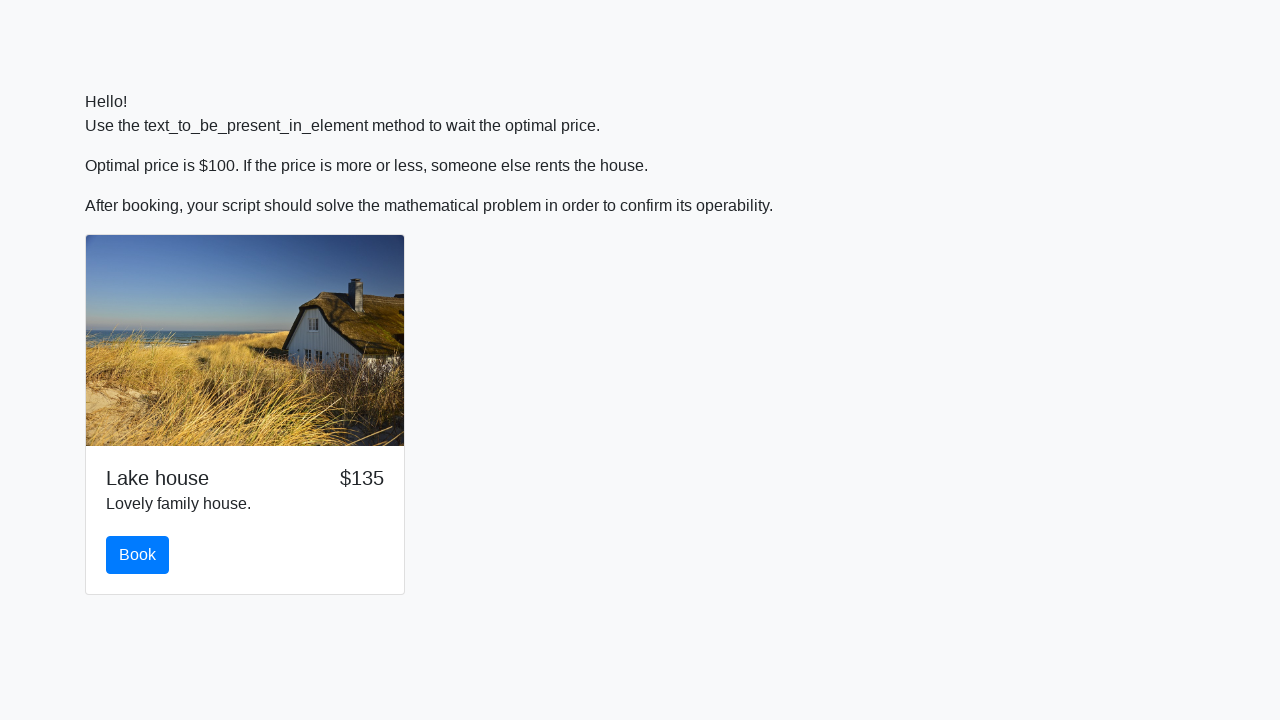

Waited for price element to display $100
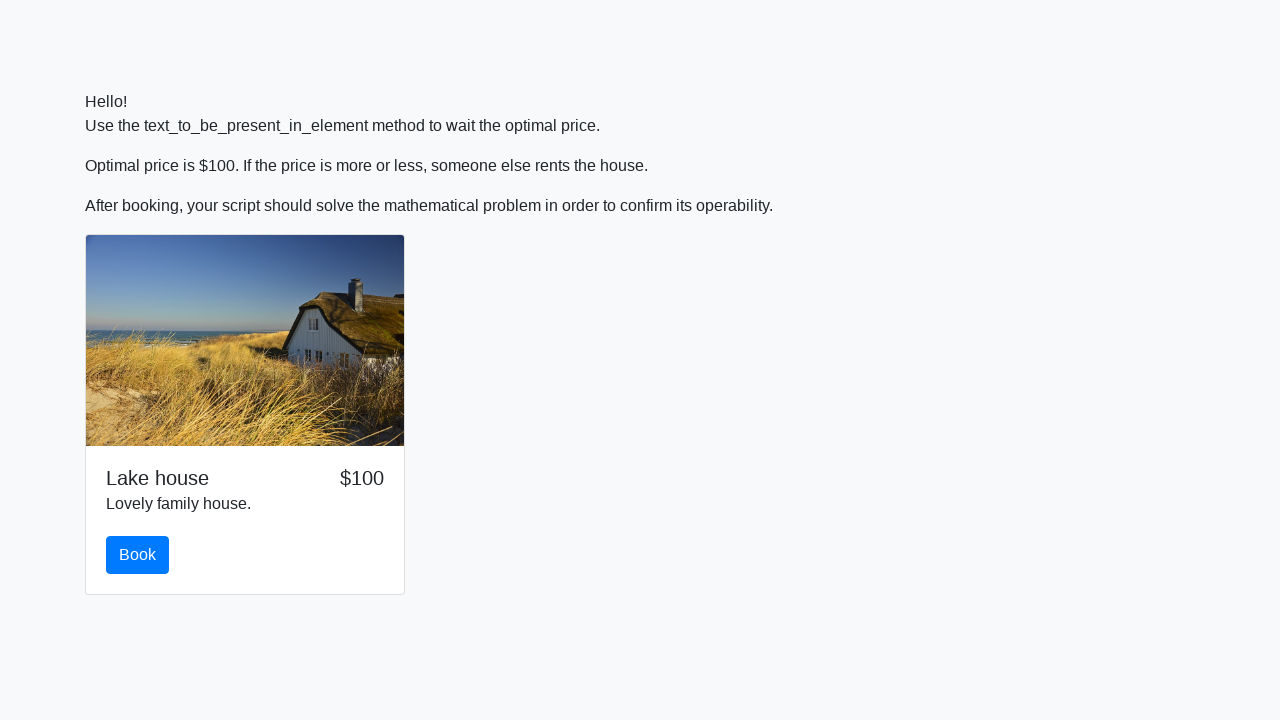

Clicked the Book button at (138, 555) on xpath=//button[text()='Book']
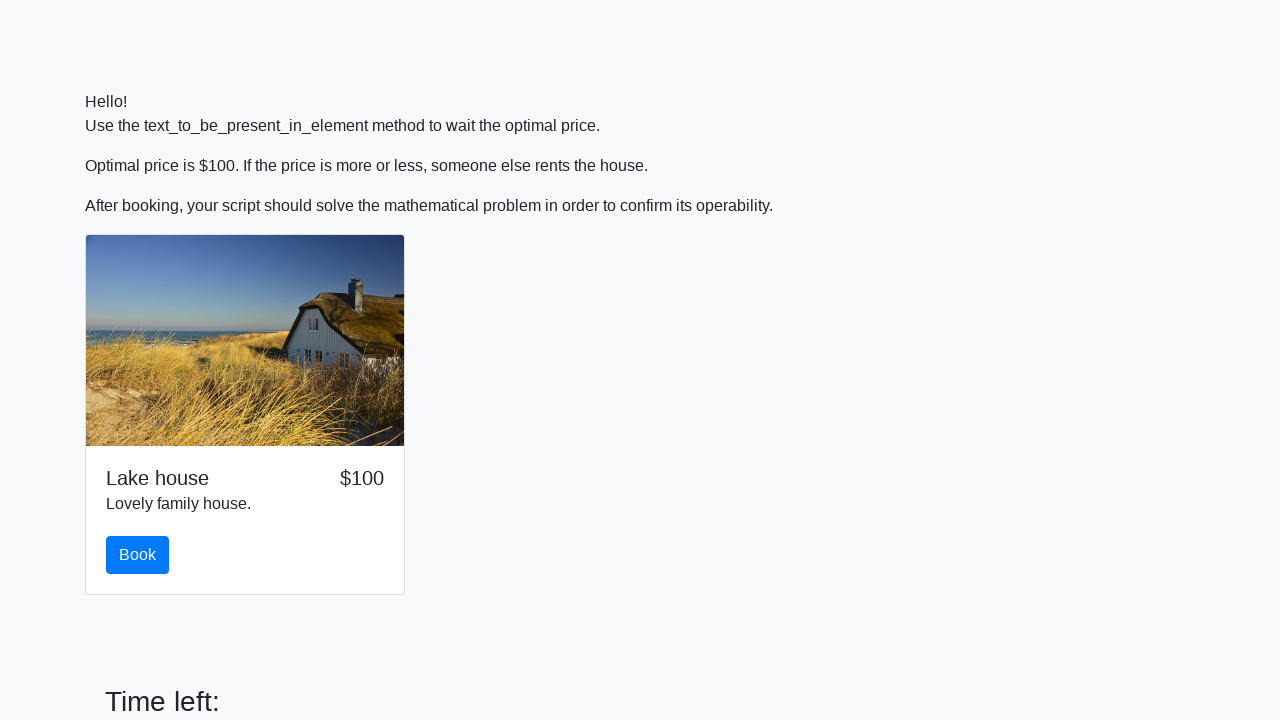

Retrieved input value: 389
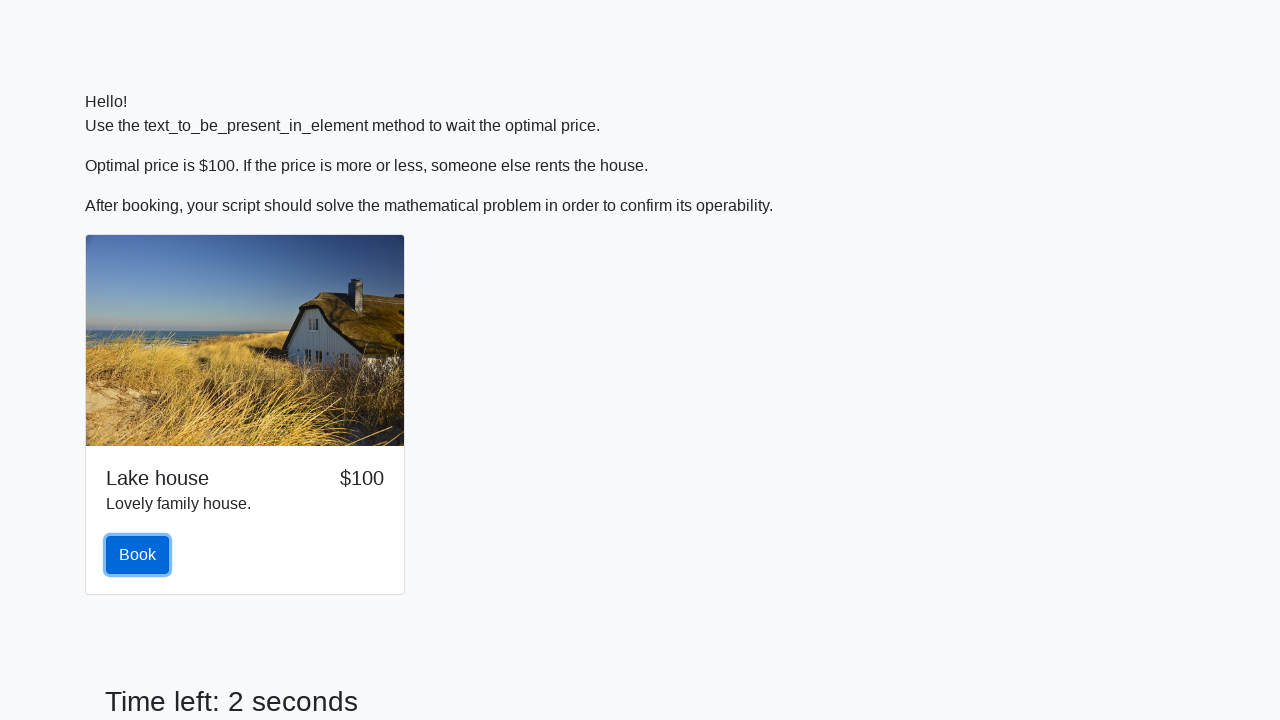

Calculated mathematical answer: log(abs(12*sin(389))) = 1.8482477482129296
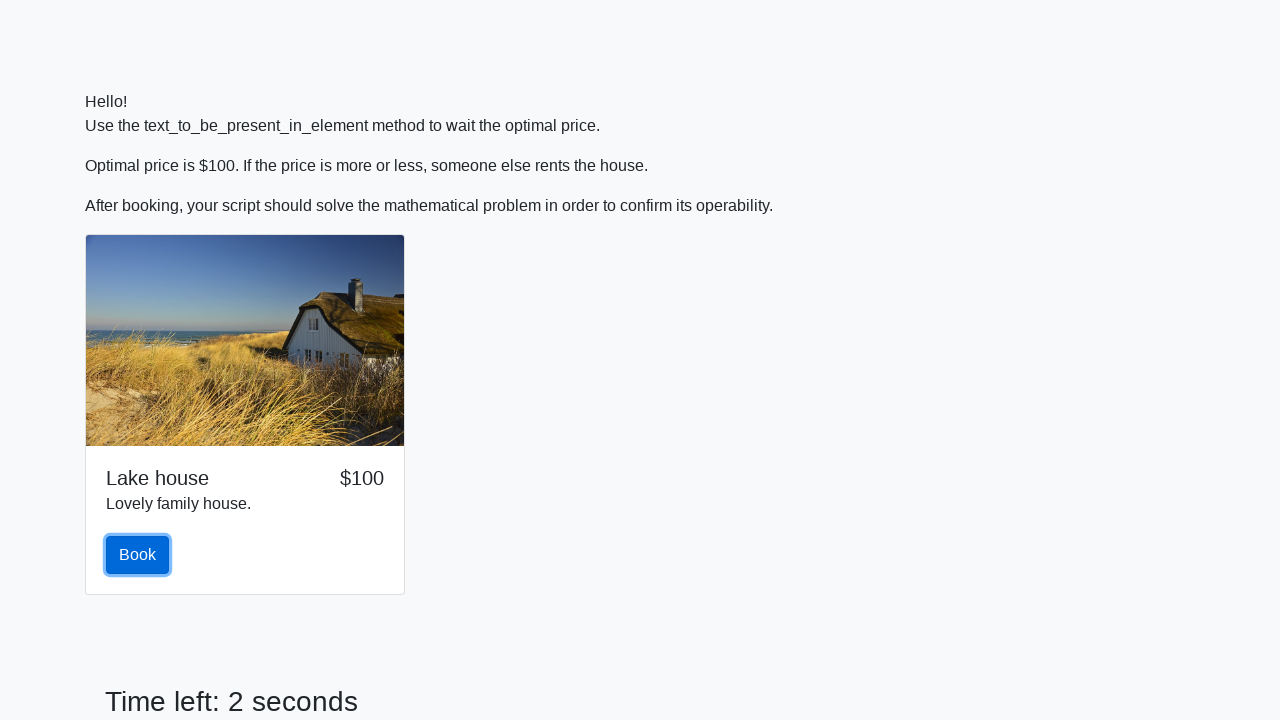

Filled answer field with calculated value: 1.8482477482129296 on #answer
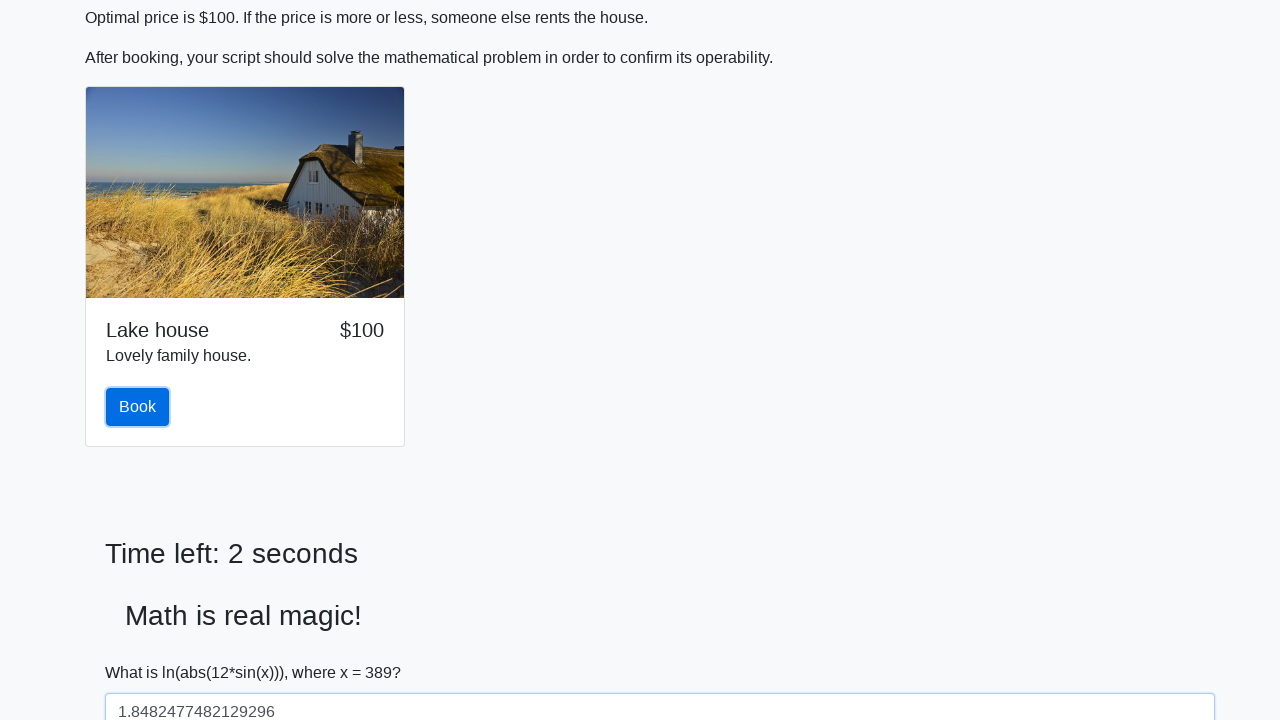

Clicked the Submit button at (143, 651) on xpath=//button[text()='Submit']
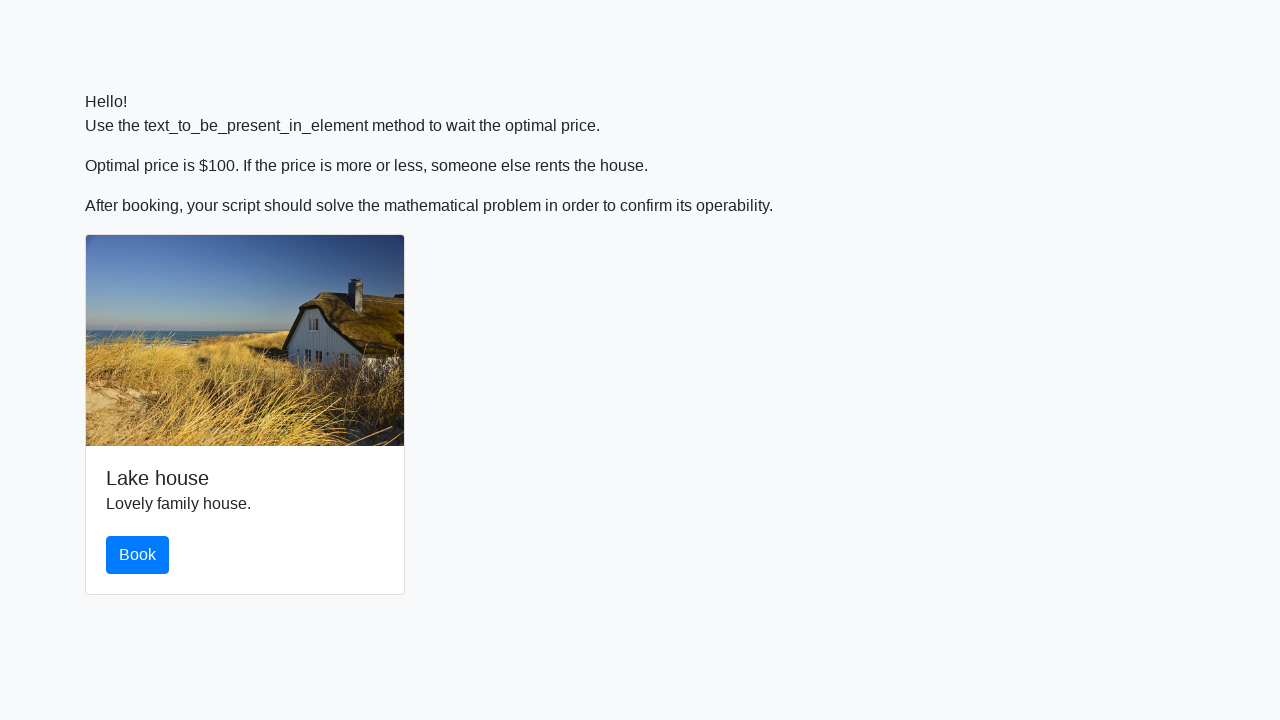

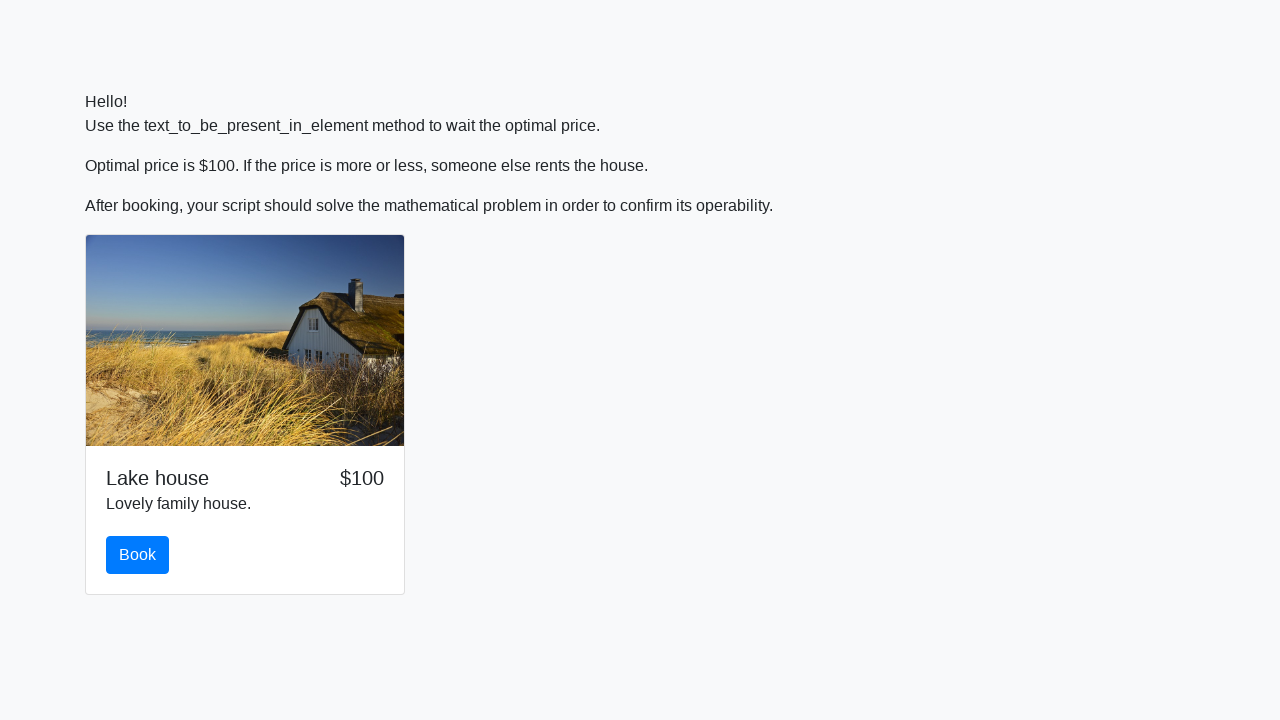